Tests that todo data persists after page reload

Starting URL: https://demo.playwright.dev/todomvc

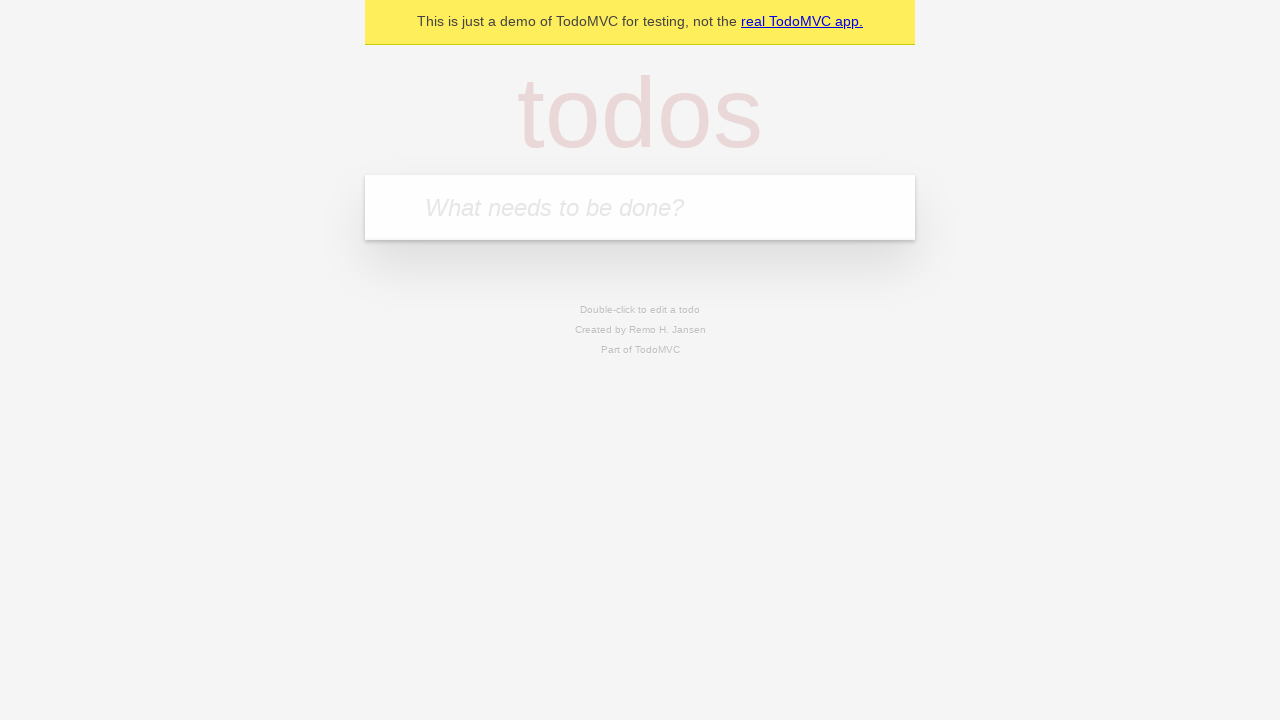

Filled todo input with 'buy some cheese' on internal:attr=[placeholder="What needs to be done?"i]
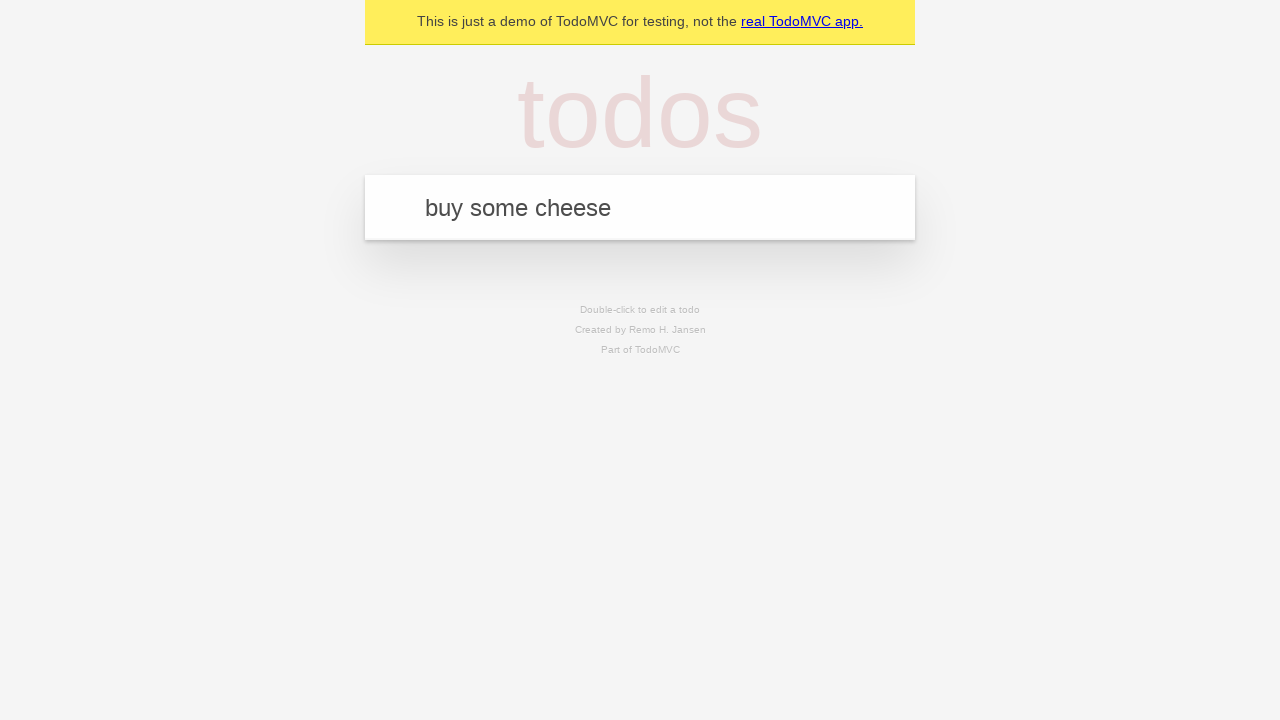

Pressed Enter to create first todo on internal:attr=[placeholder="What needs to be done?"i]
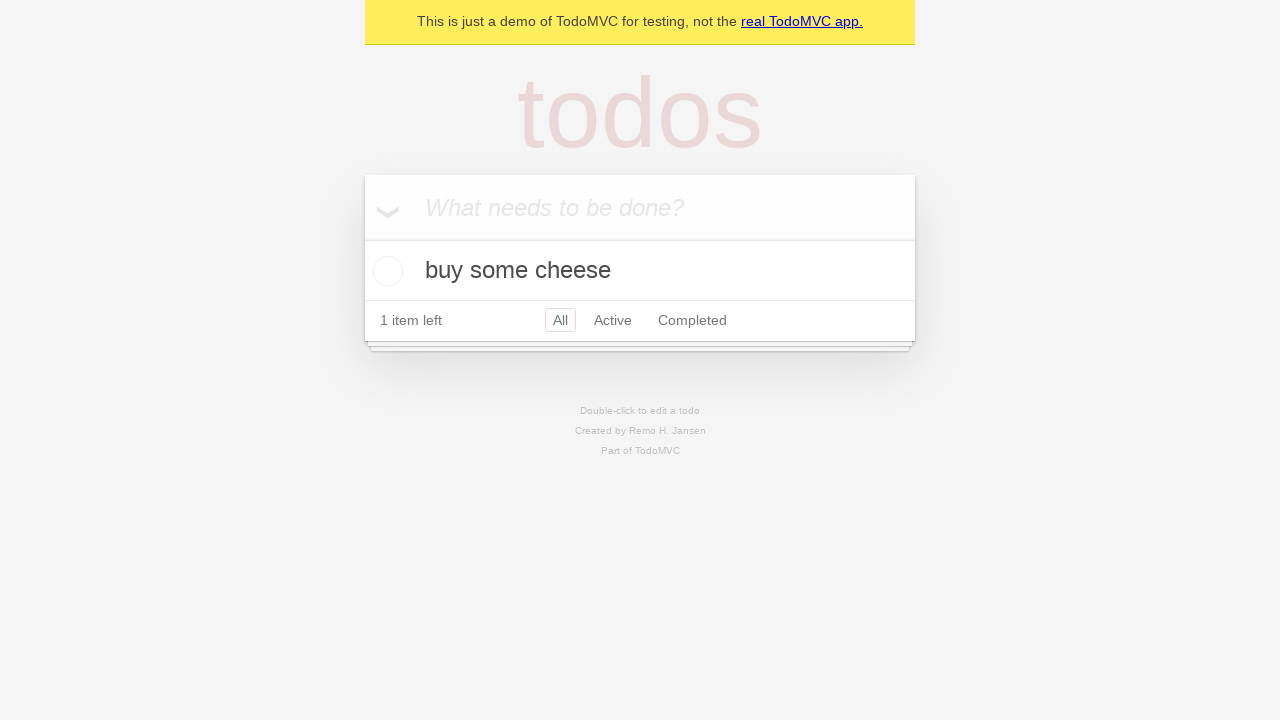

Filled todo input with 'feed the cat' on internal:attr=[placeholder="What needs to be done?"i]
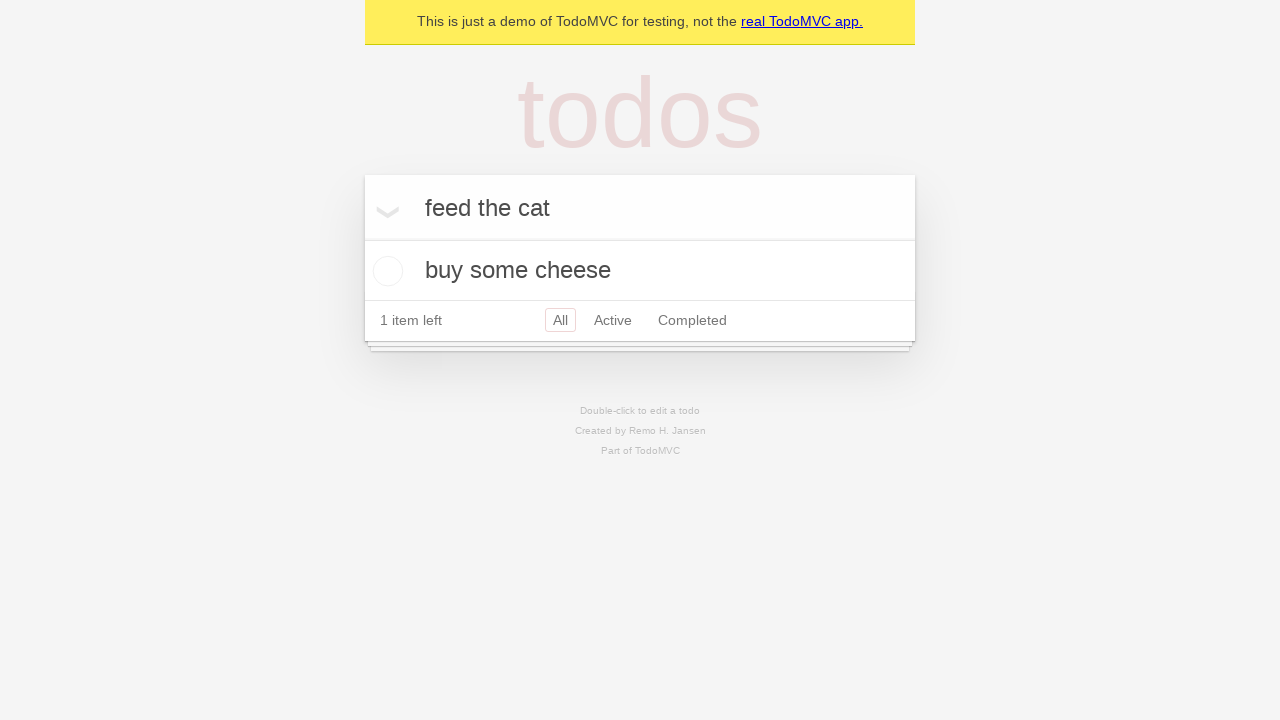

Pressed Enter to create second todo on internal:attr=[placeholder="What needs to be done?"i]
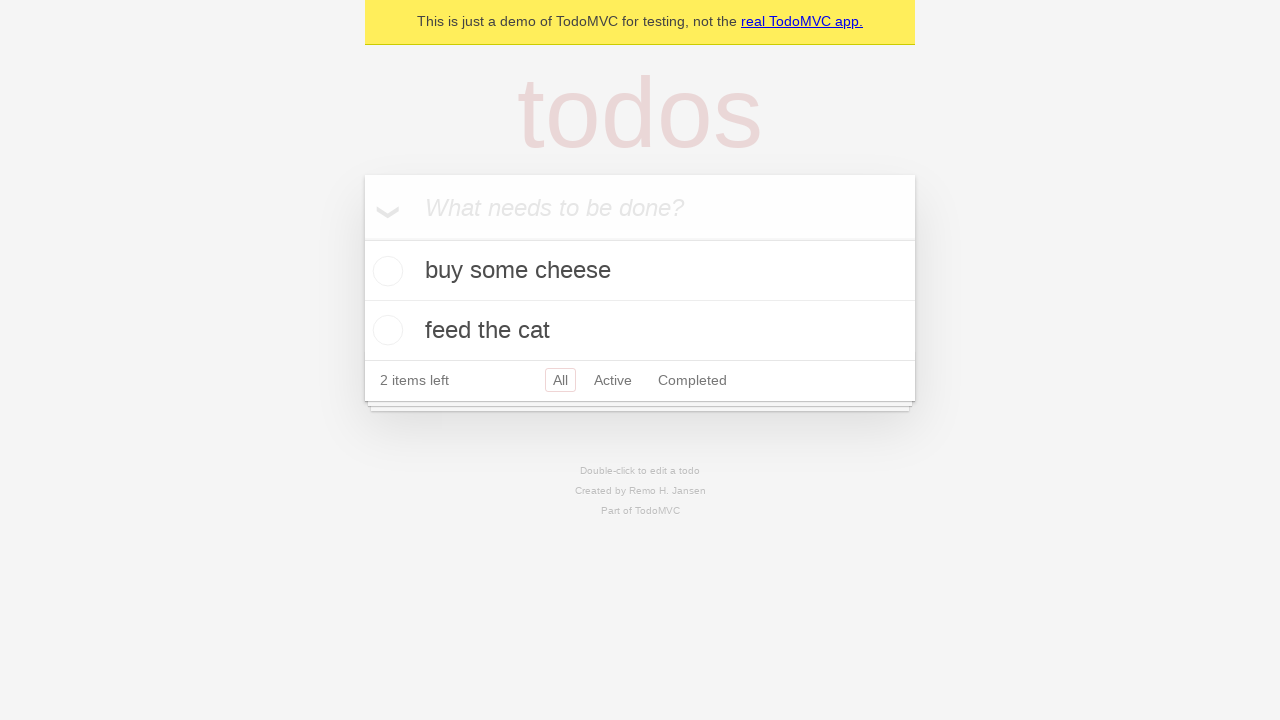

Checked first todo item at (385, 271) on internal:testid=[data-testid="todo-item"s] >> nth=0 >> internal:role=checkbox
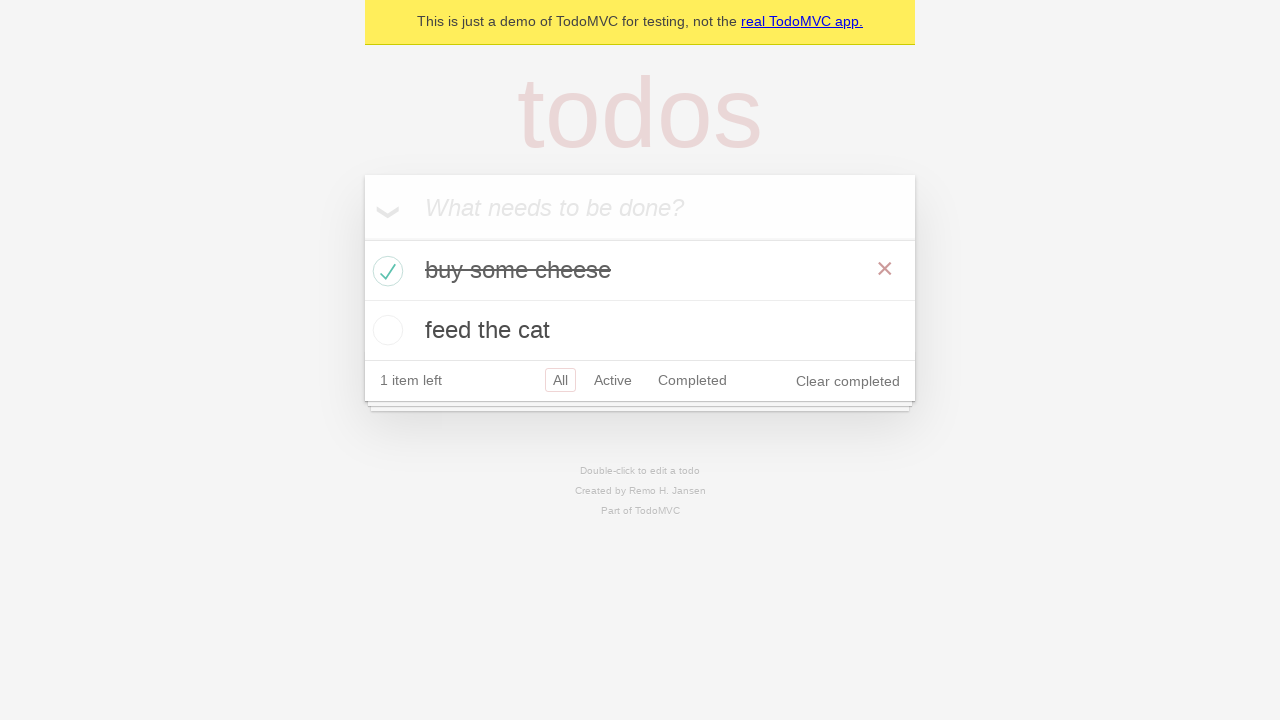

Reloaded the page to test data persistence
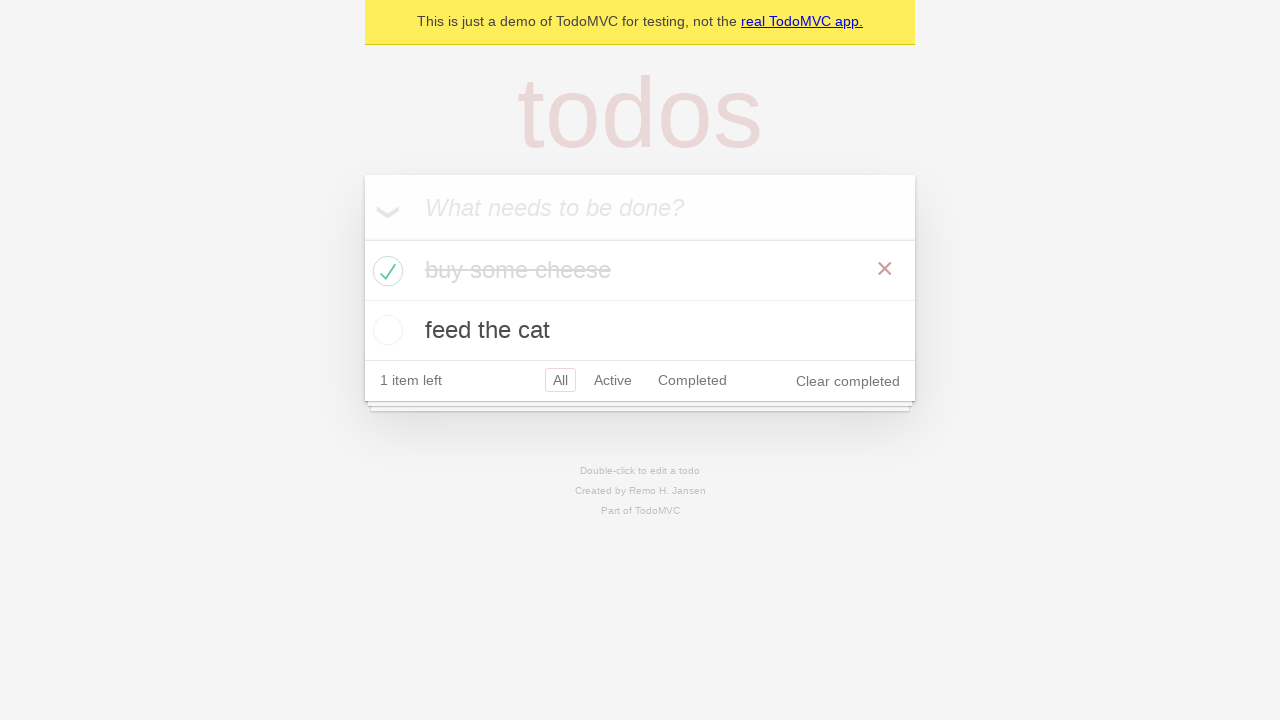

Waited for todo items to load after page reload
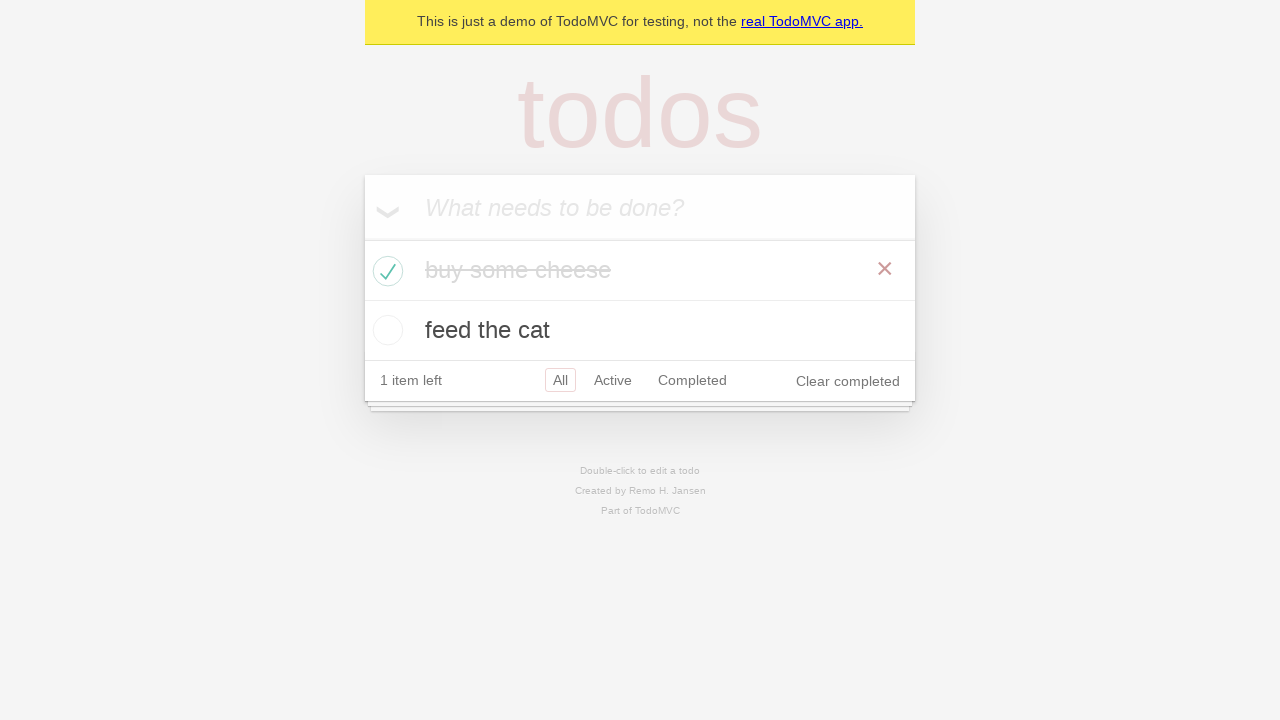

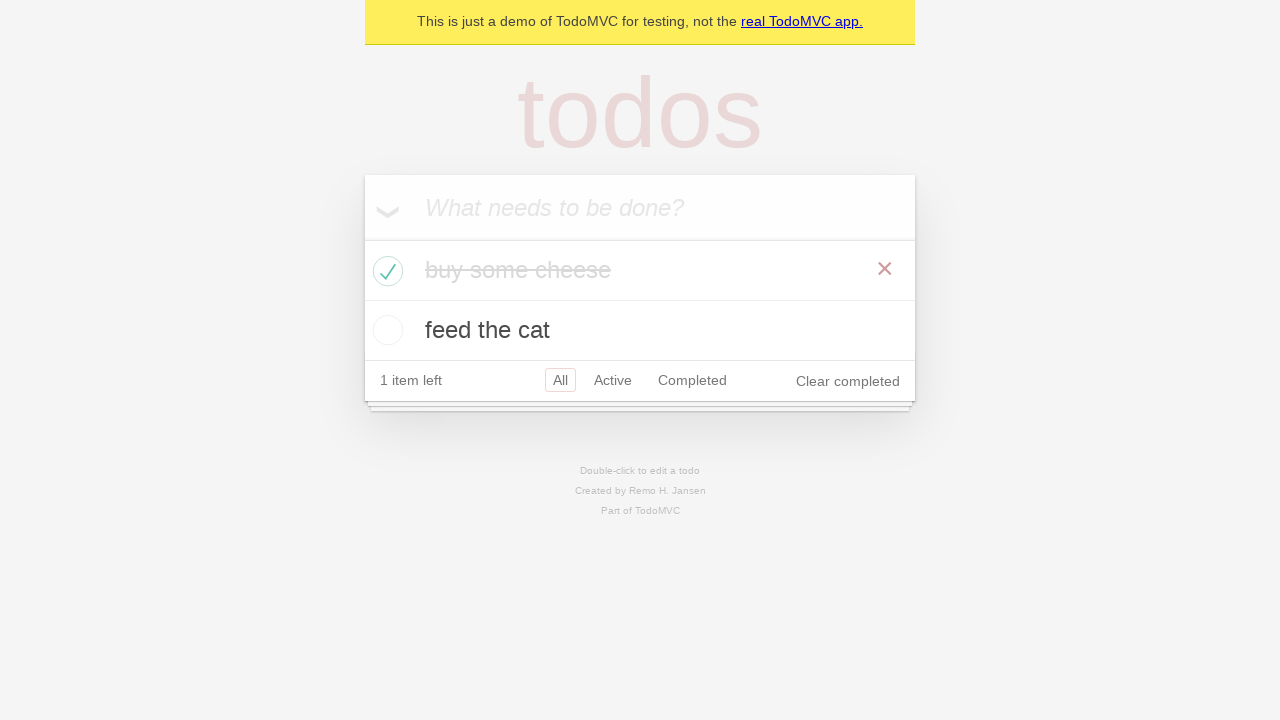